Tests text input functionality on Formy's keypress page by entering text into a name field and clicking a button

Starting URL: https://formy-project.herokuapp.com/keypress

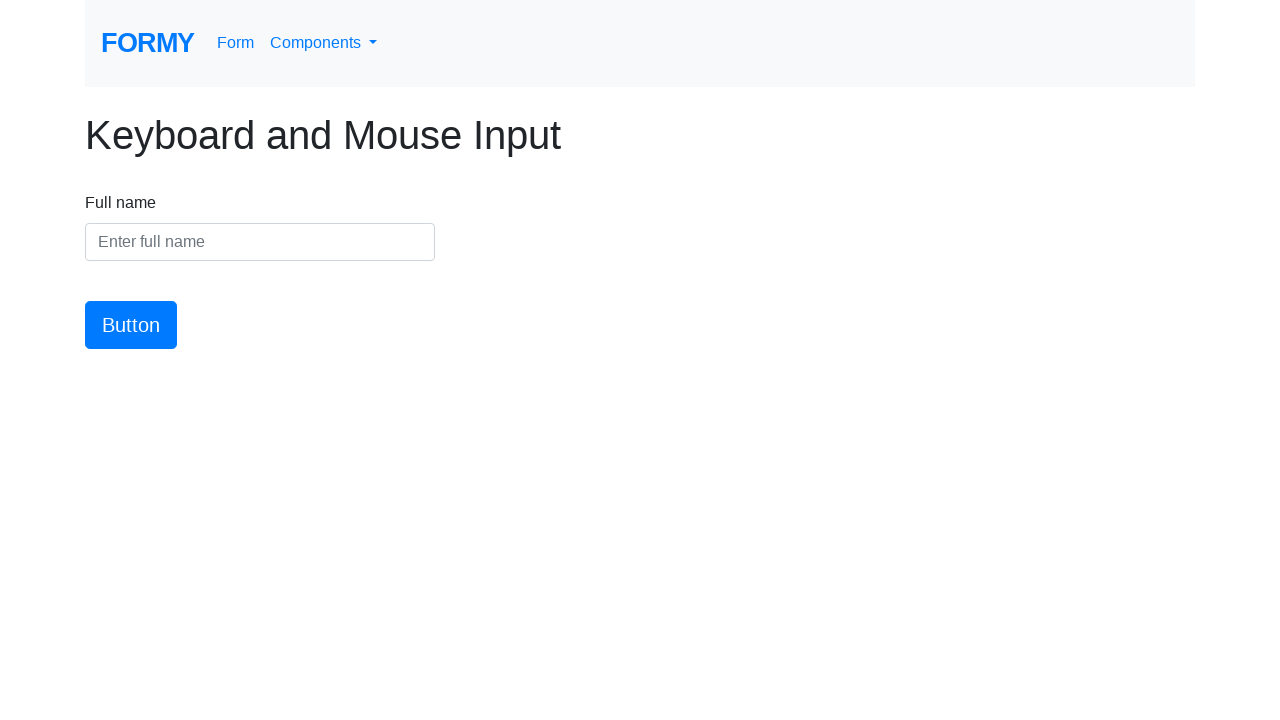

Filled name field with 'I love automation testing 🚀' on #name
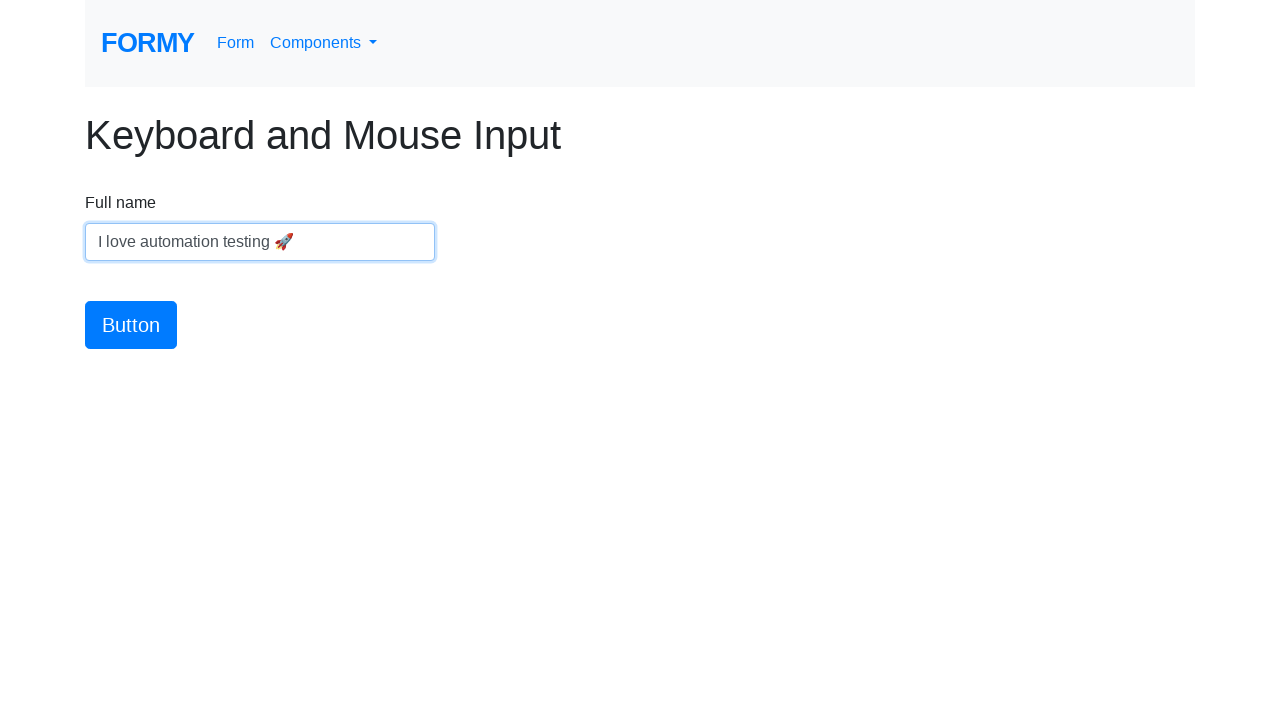

Clicked the button at (131, 325) on #button
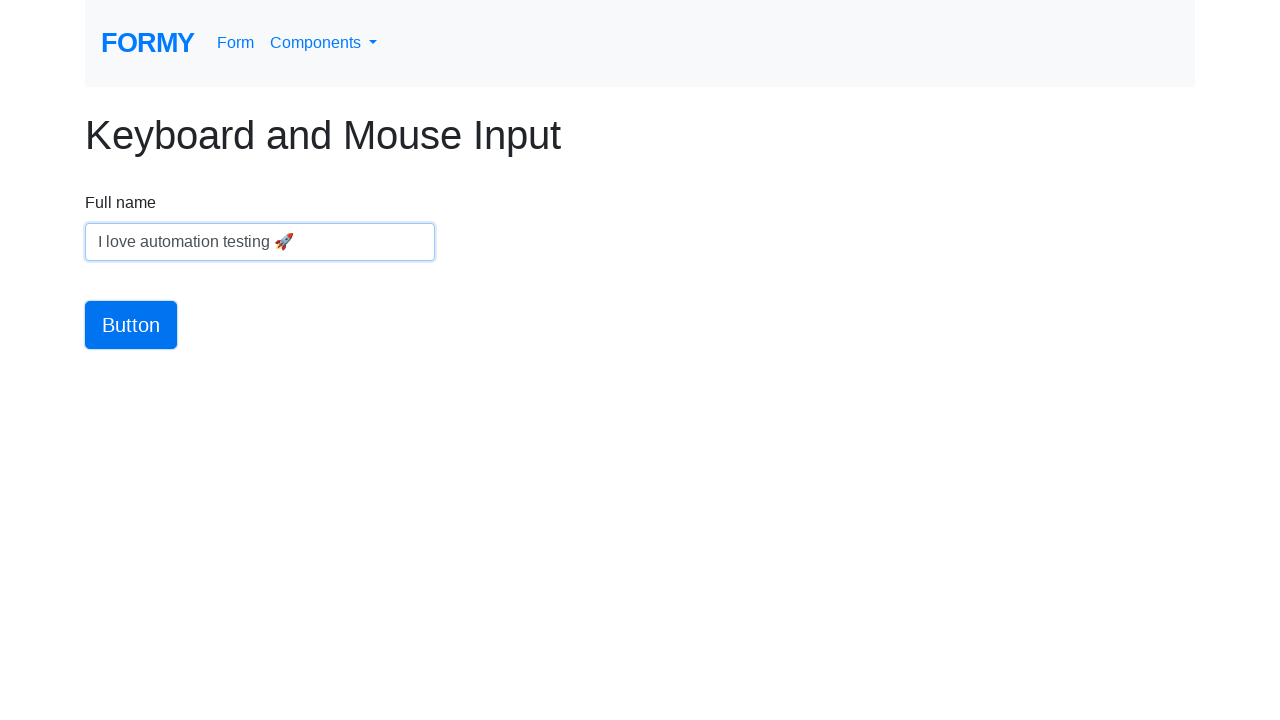

Waited 1000ms for response/interaction
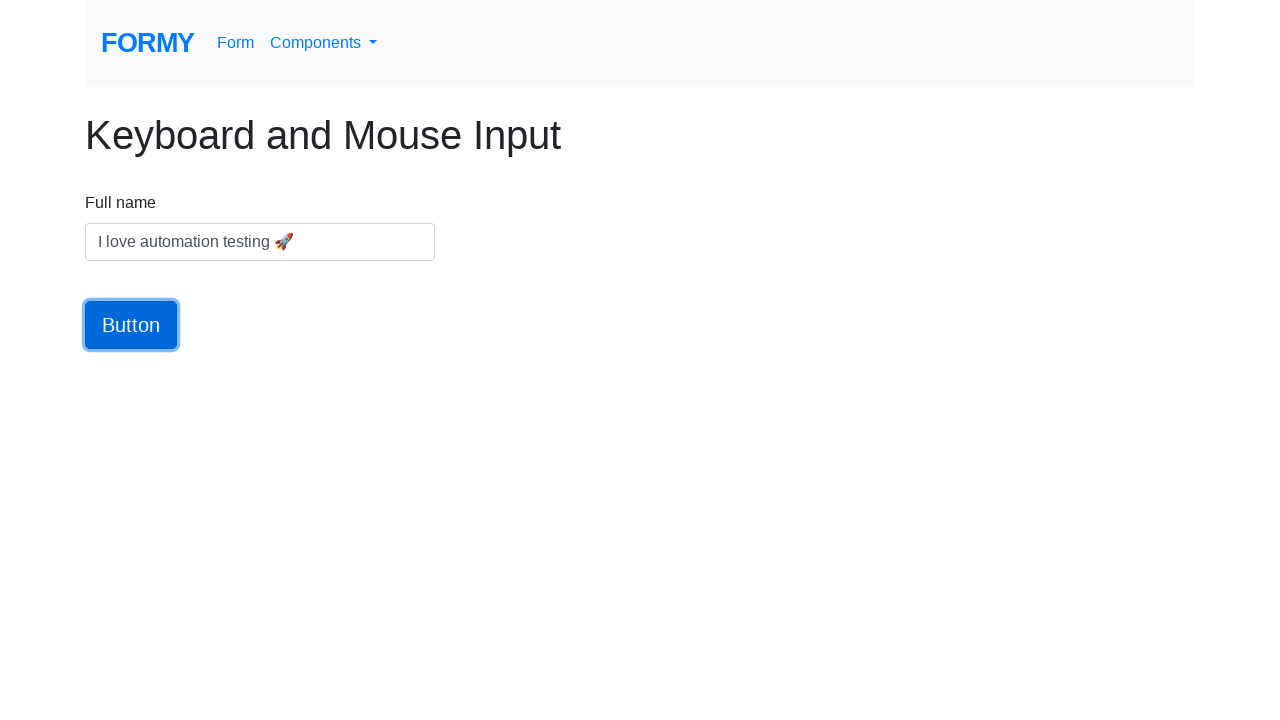

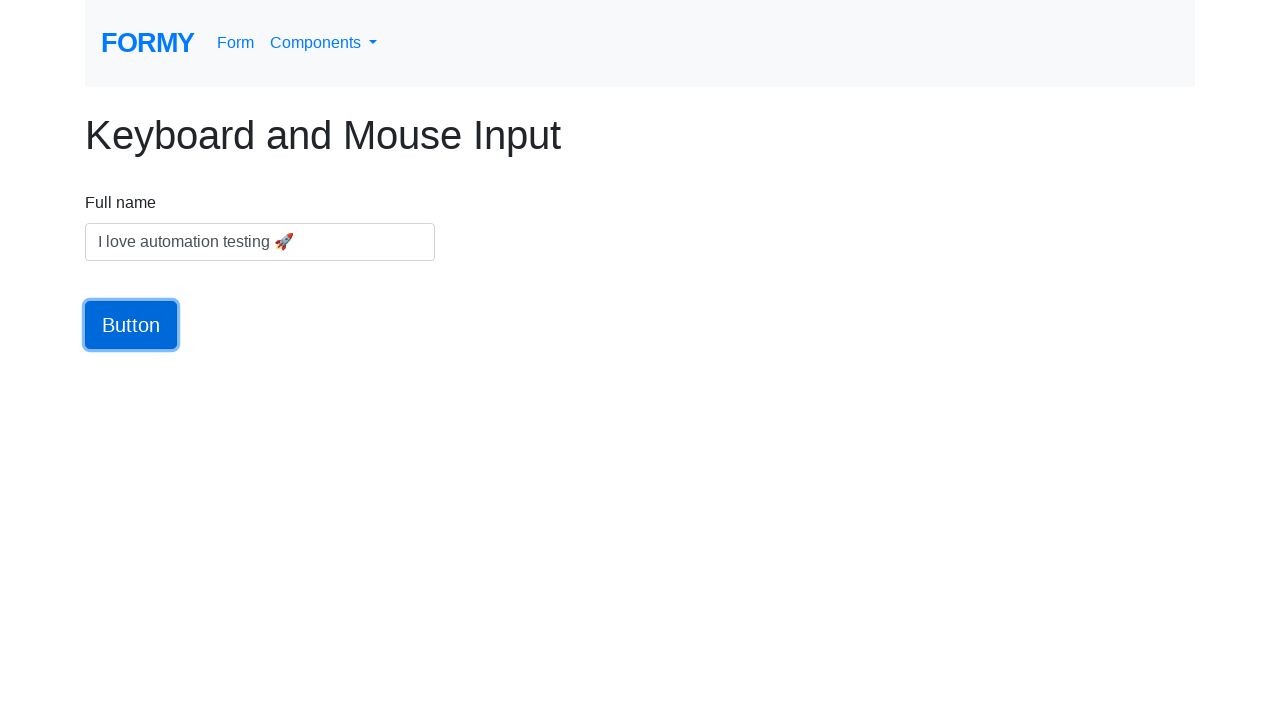